Navigates to the RedBus bus booking website and verifies it loads successfully

Starting URL: https://www.redbus.in/

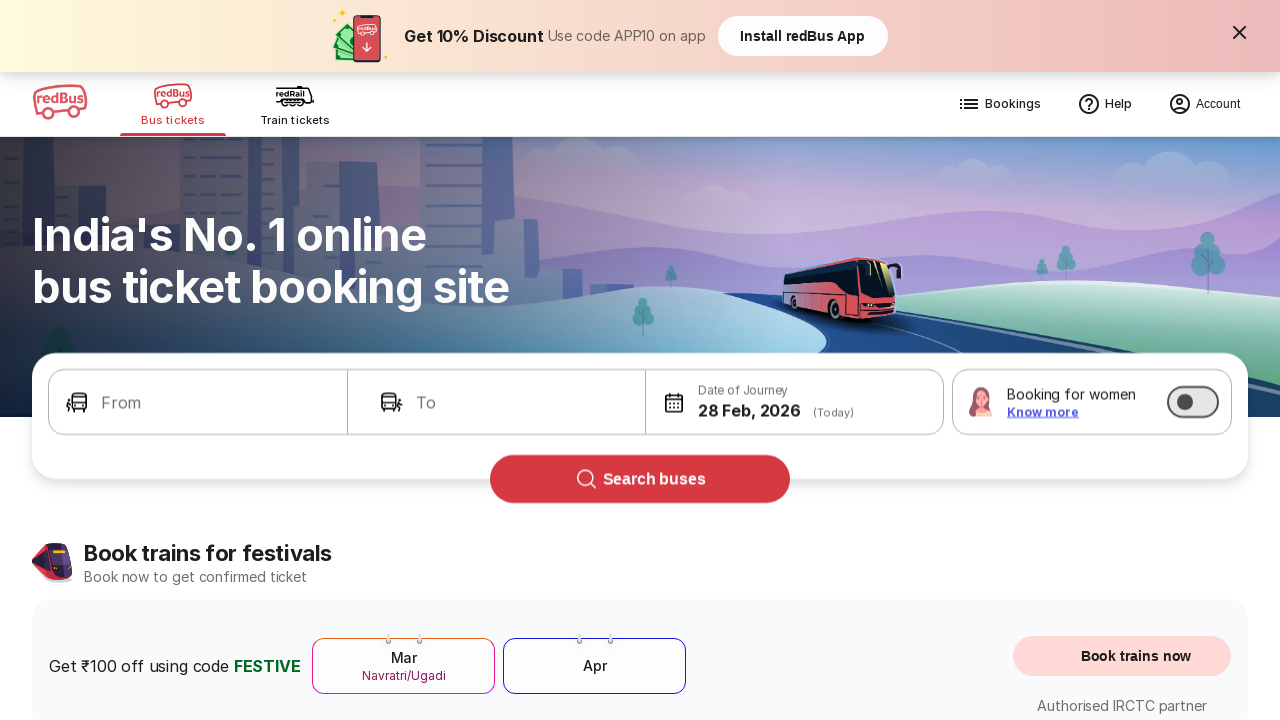

Waited for page to load completely (networkidle state)
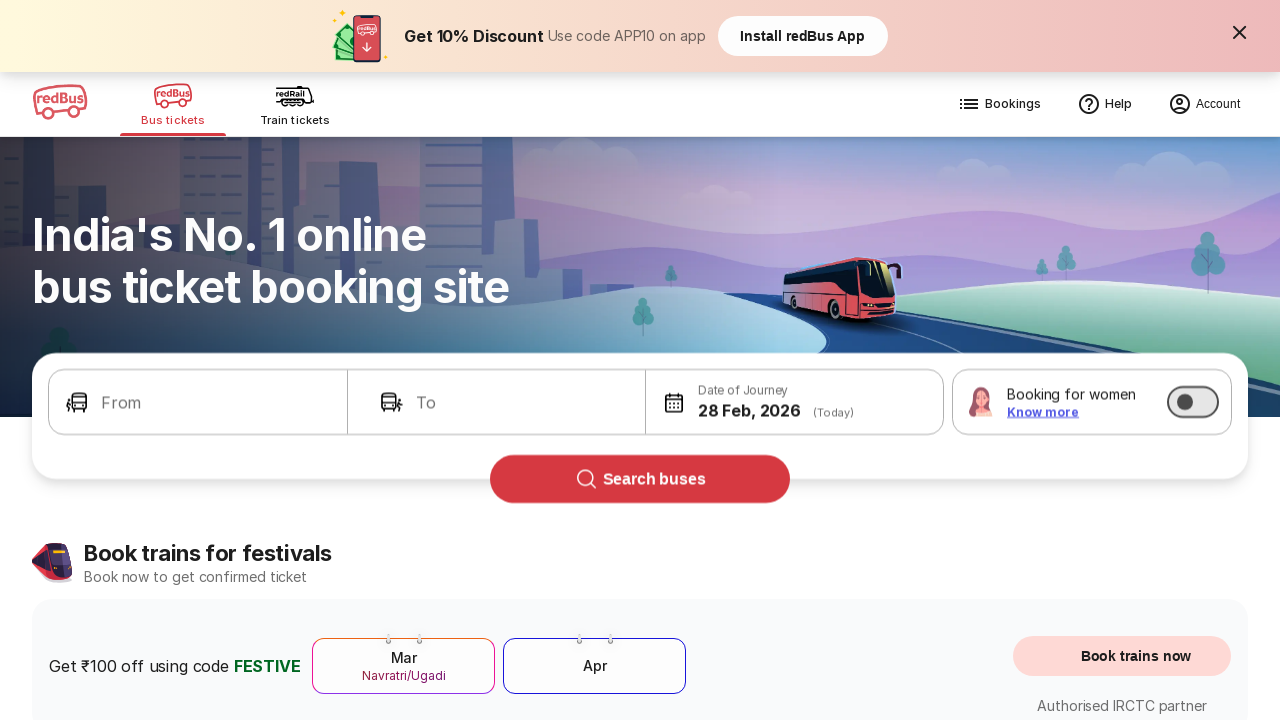

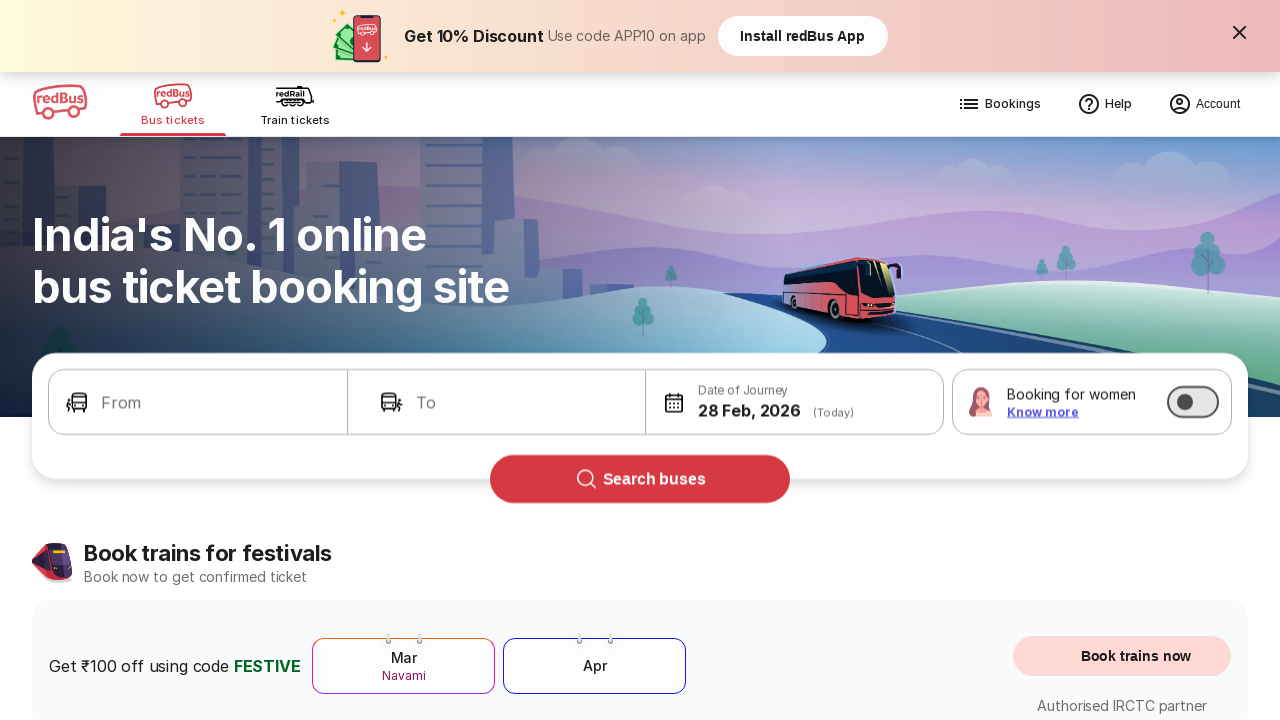